Fills the text box form with user information (name, email, addresses) and submits, then verifies the output contains the submitted data

Starting URL: https://demoqa.com/text-box

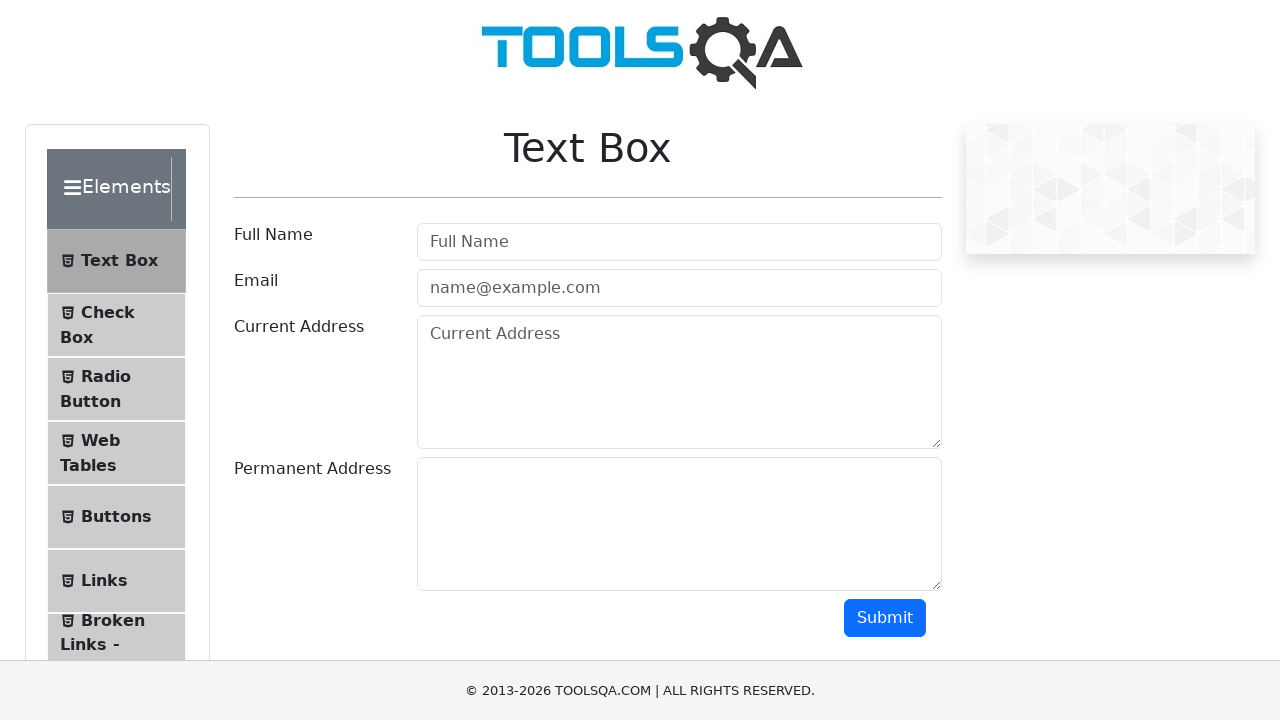

Filled name field with 'John Anderson' on #userName
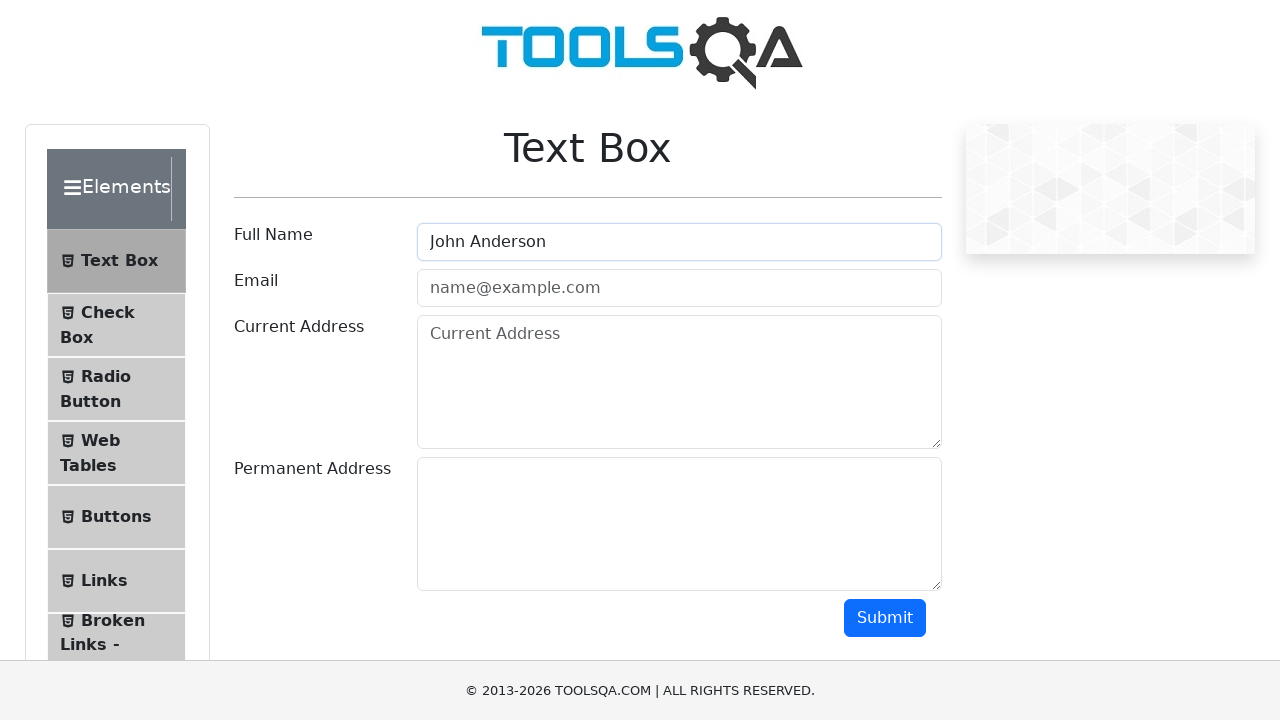

Filled email field with 'john.anderson@testmail.com' on #userEmail
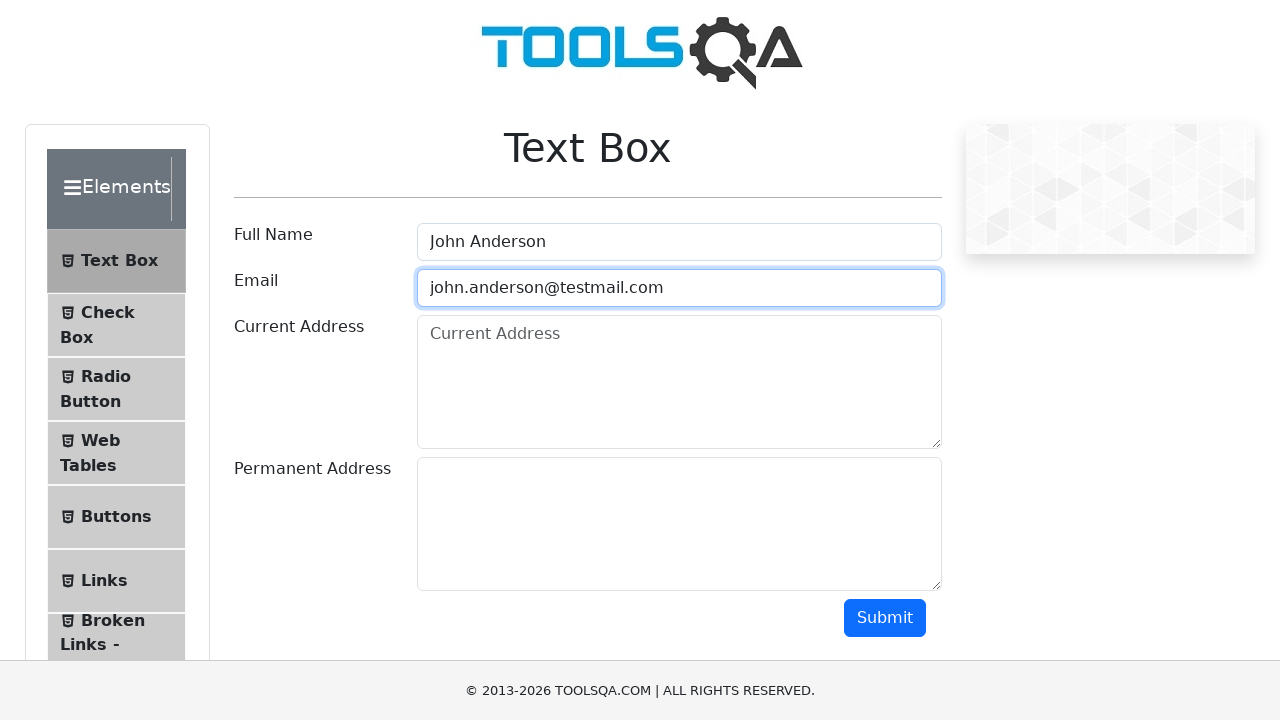

Filled current address with '742 Evergreen Terrace, Springfield' on #currentAddress
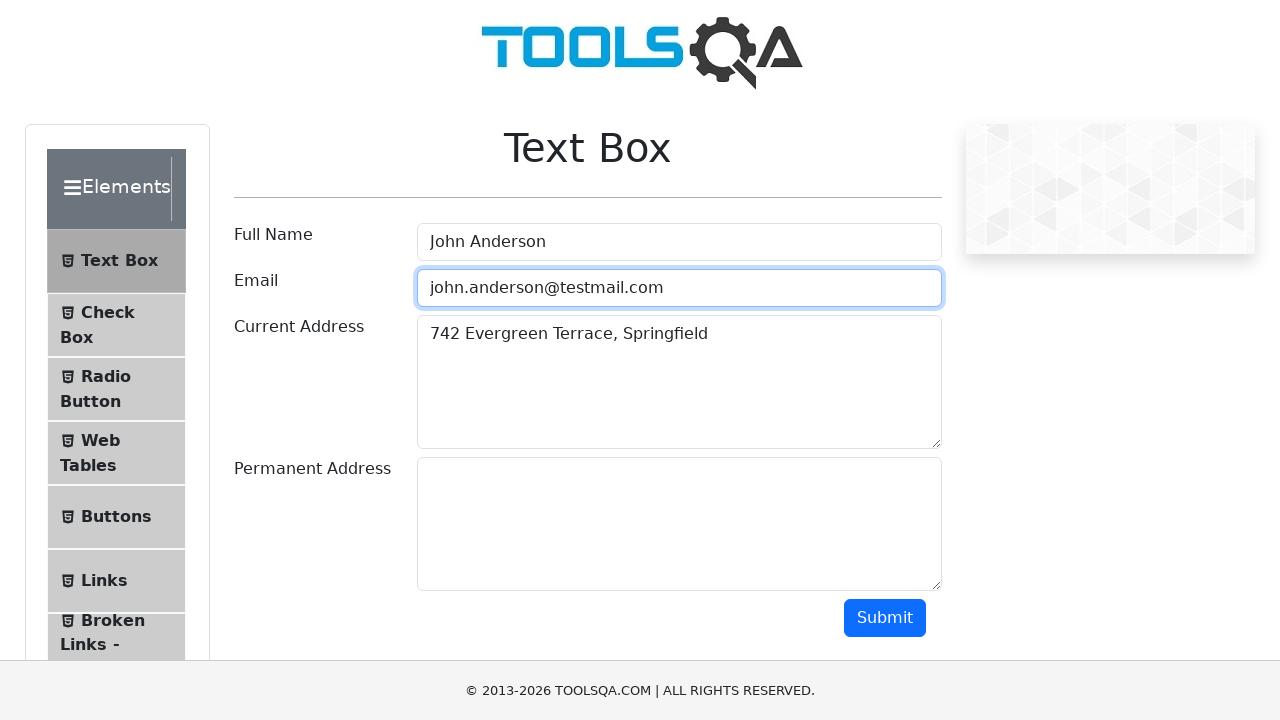

Filled permanent address with '742 Evergreen Terrace, Springfield' on #permanentAddress
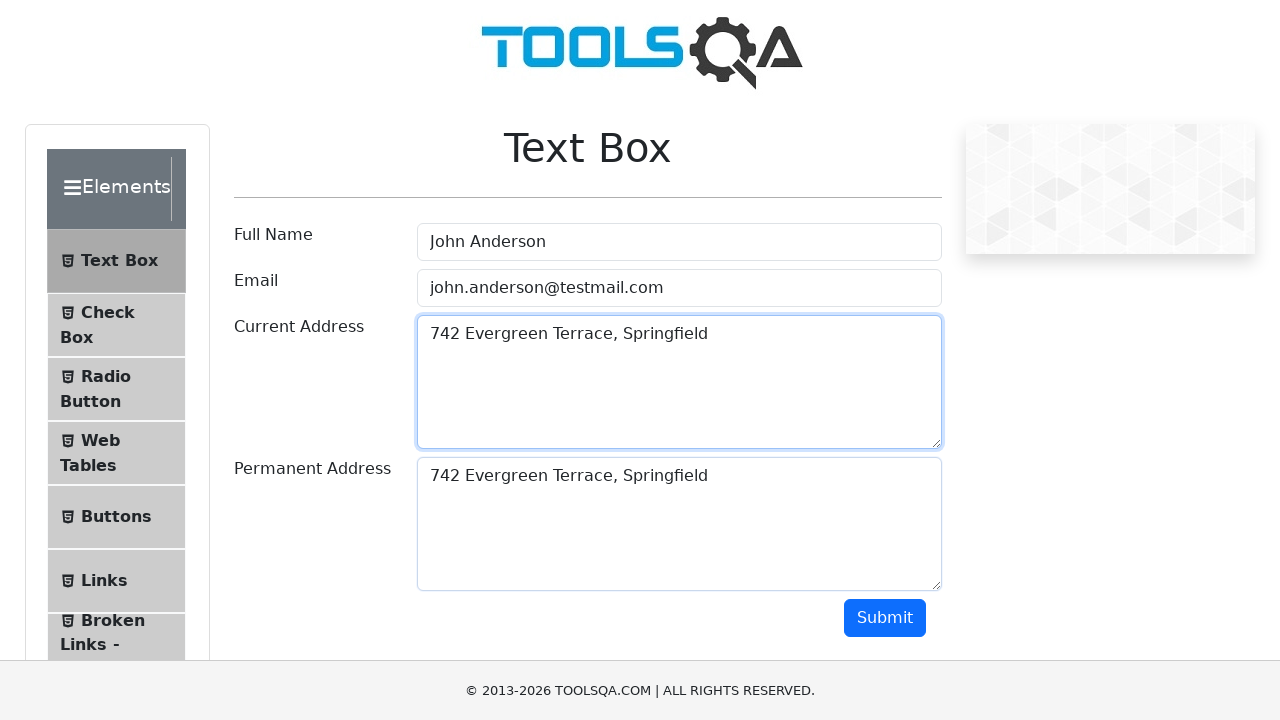

Clicked submit button to submit the form at (885, 618) on #submit
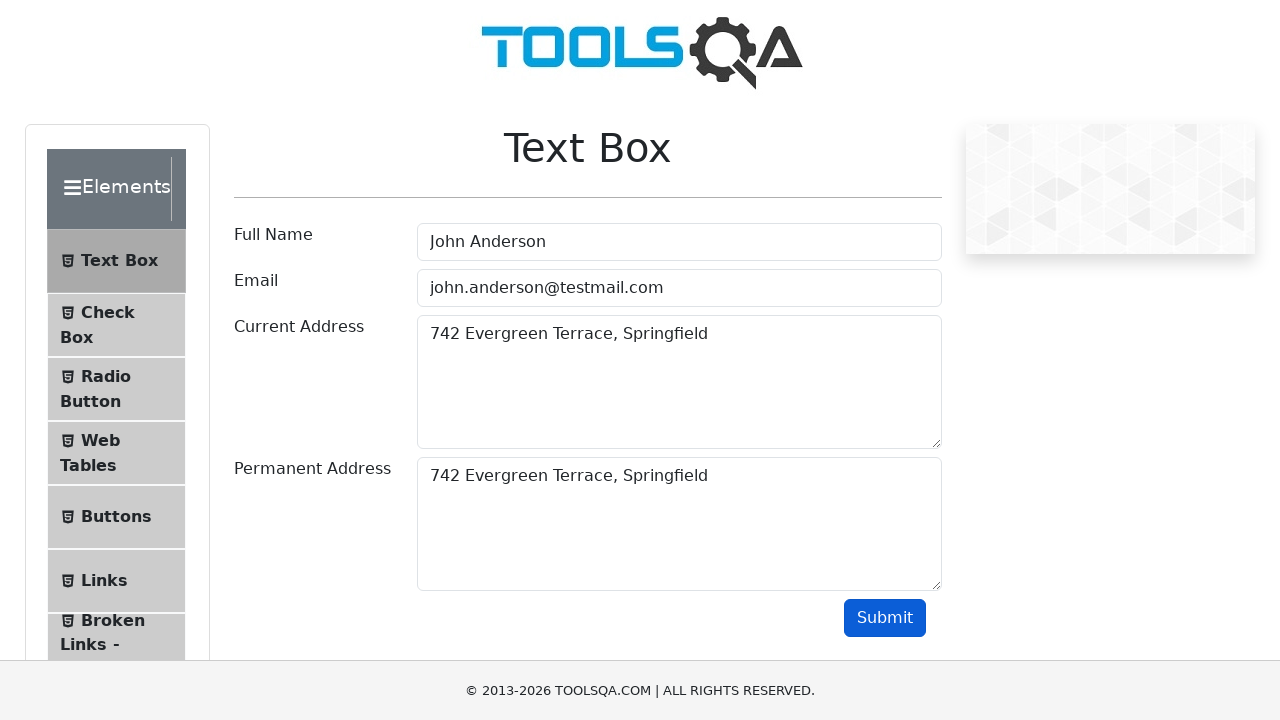

Output section loaded, form submission verified
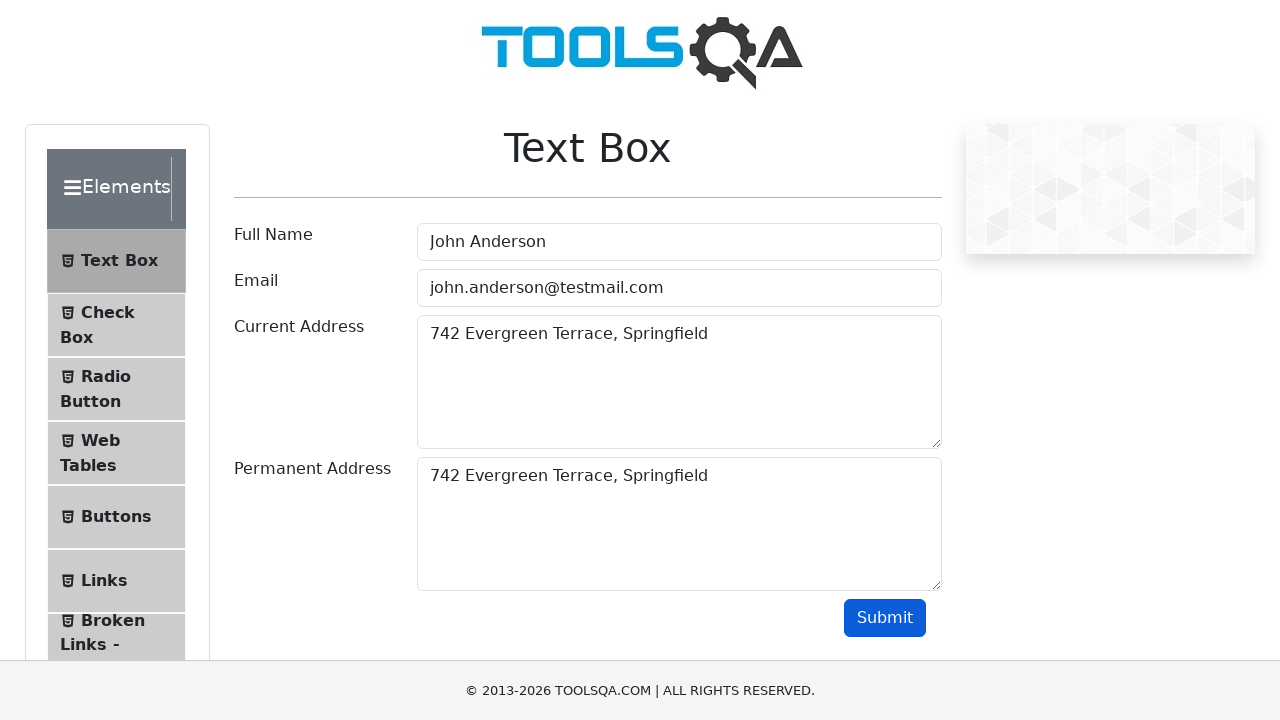

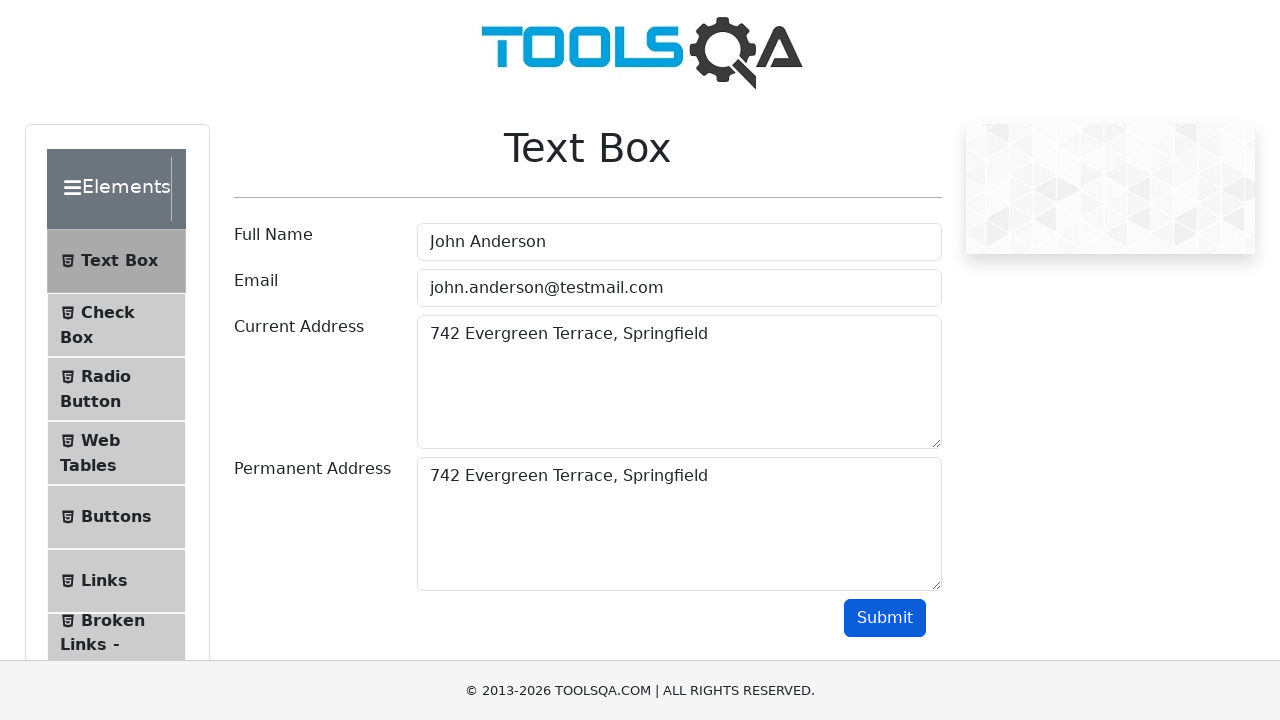